Waits for a price to reach $100, books an item, solves a math problem, and submits the answer

Starting URL: http://suninjuly.github.io/explicit_wait2.html

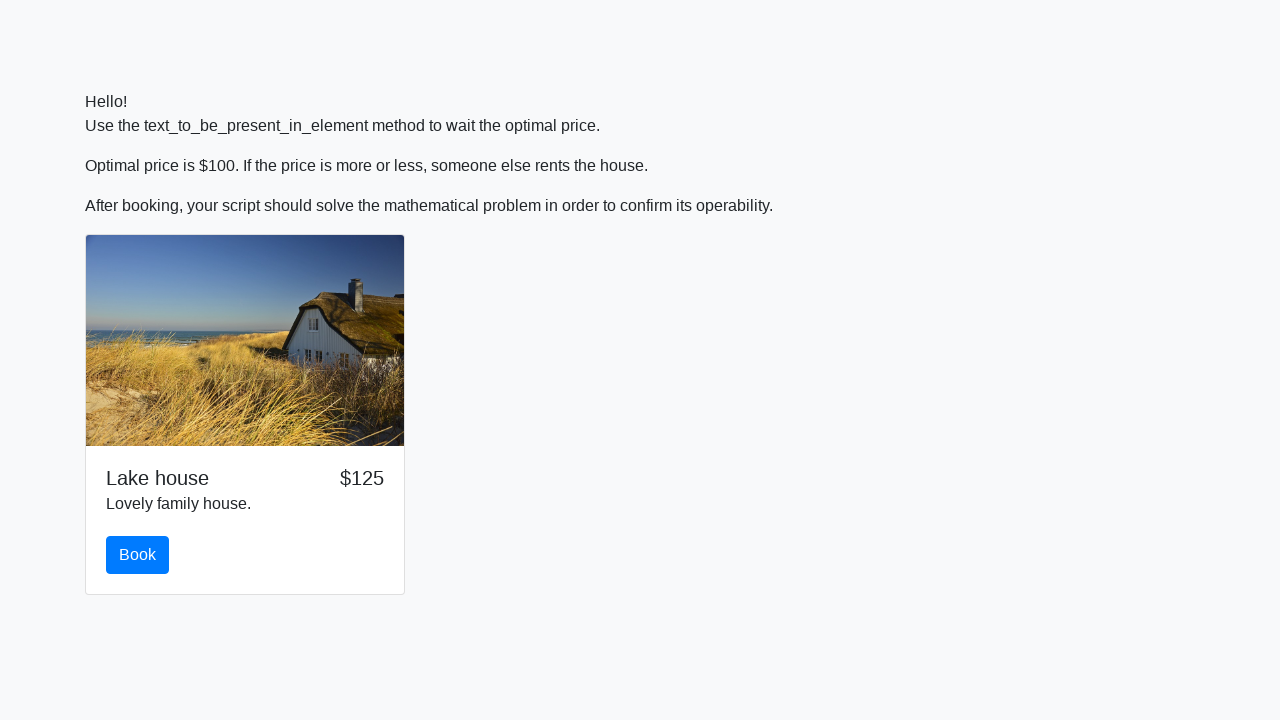

Waited for price to reach $100
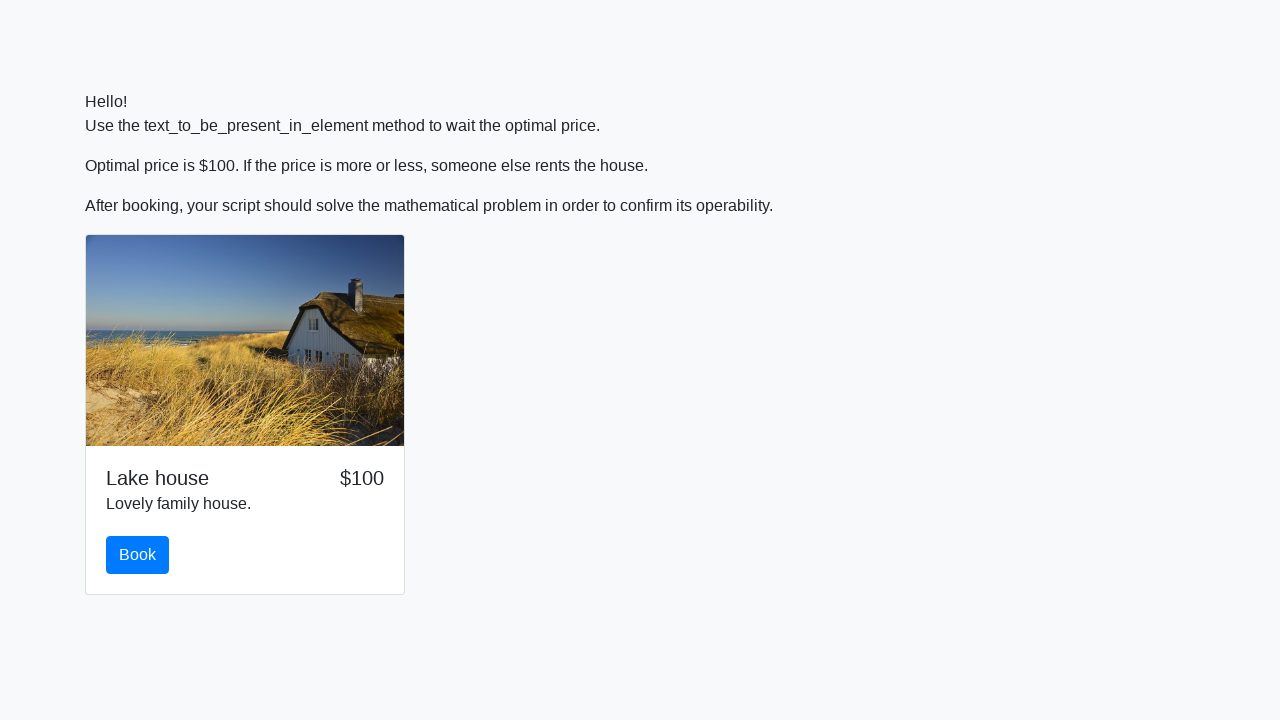

Clicked book button to book the item at (138, 555) on #book
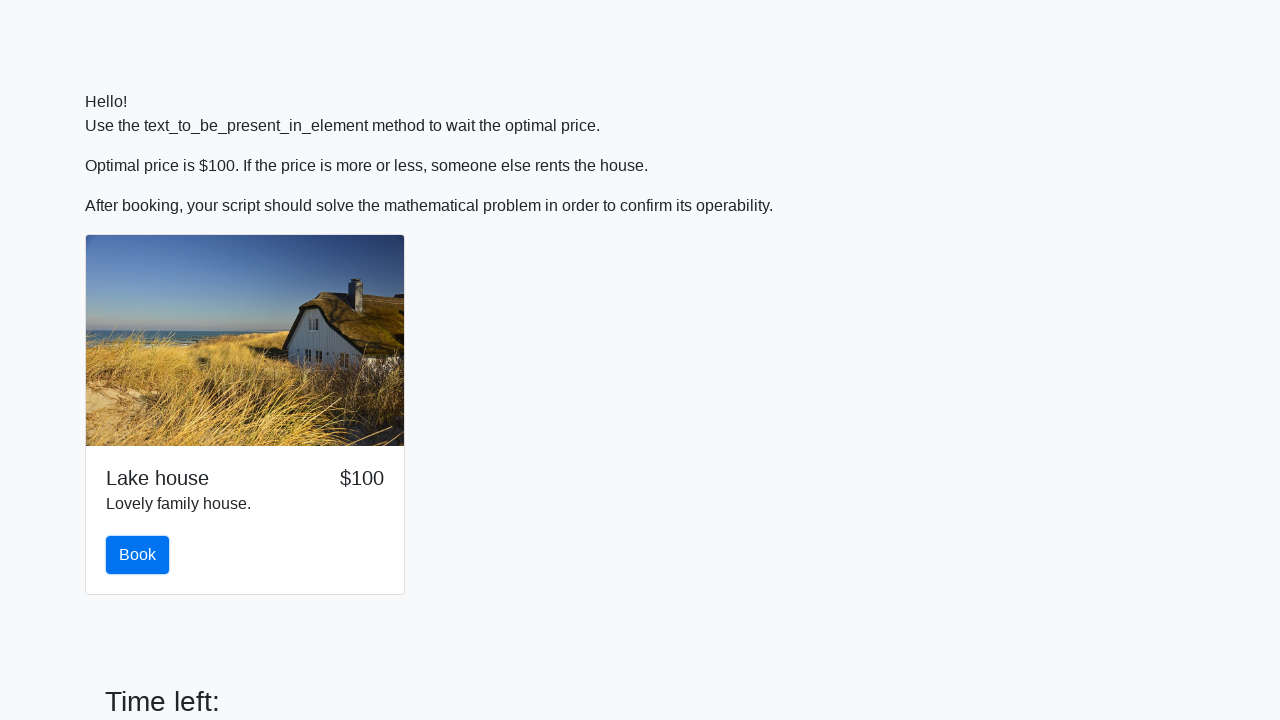

Retrieved value to calculate: 650
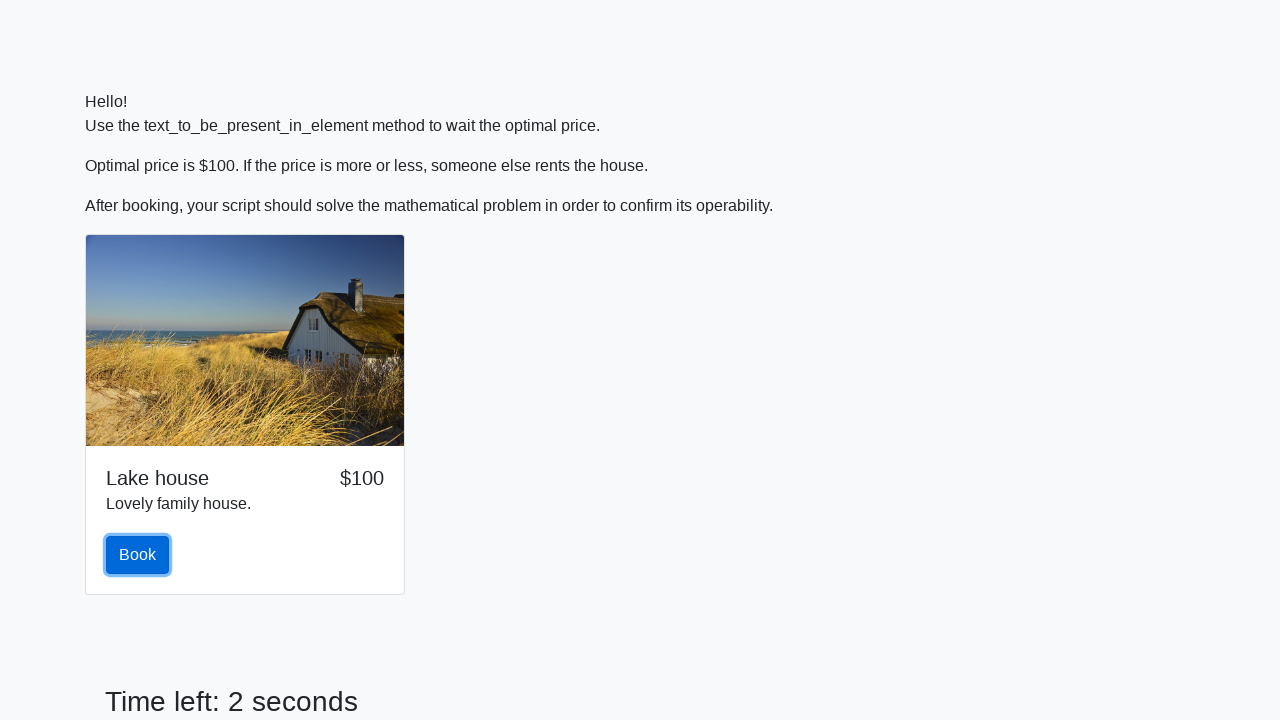

Calculated answer using math formula: 1.2966536421520853
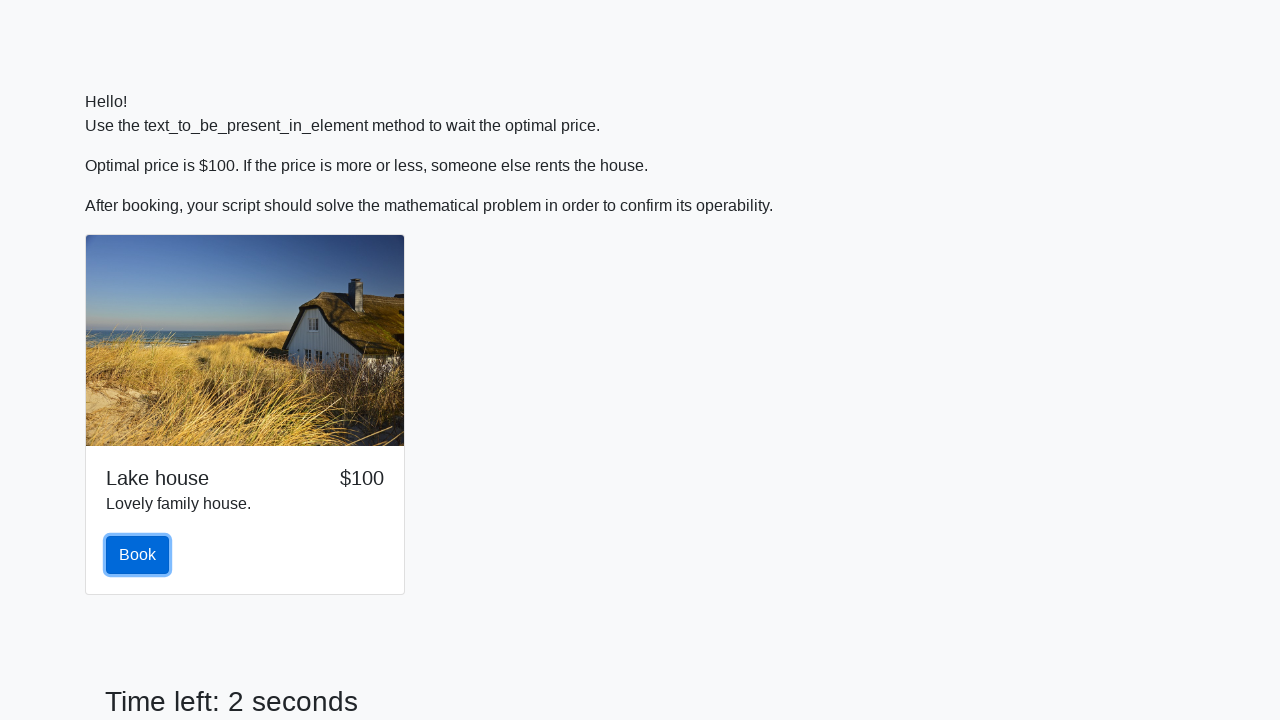

Filled answer field with calculated result on #answer
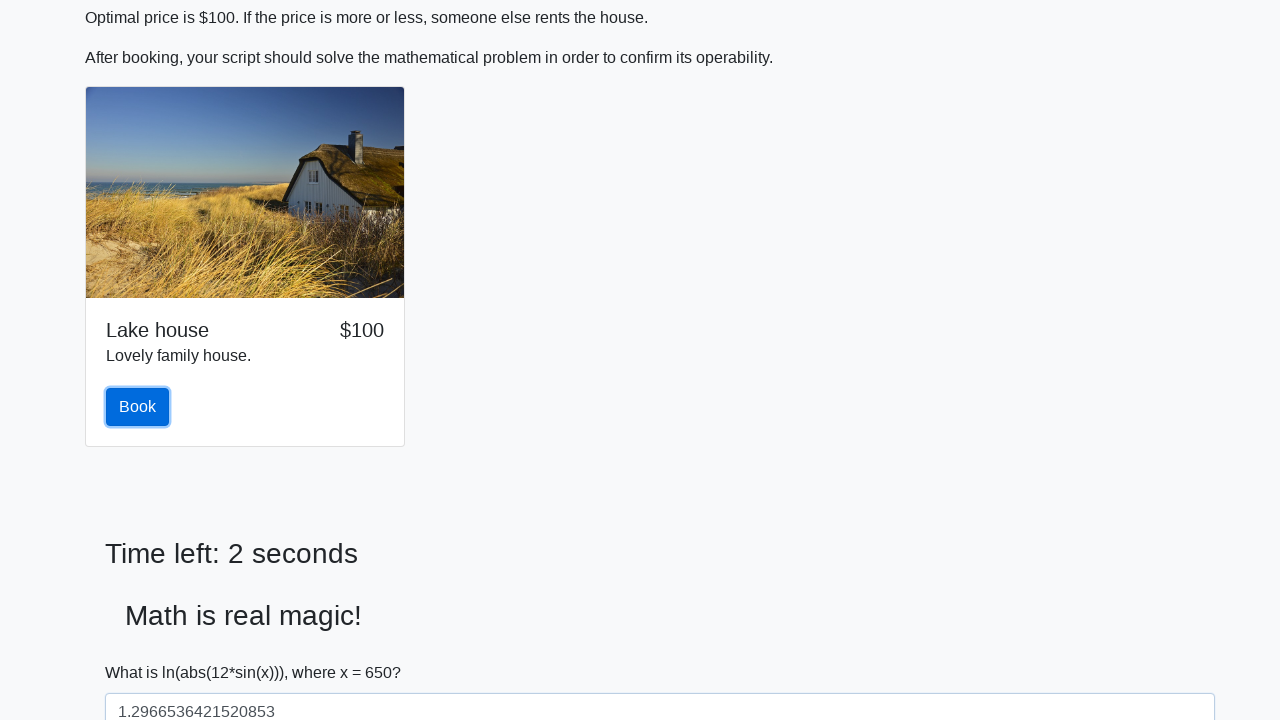

Clicked solve button to submit the answer at (143, 651) on #solve
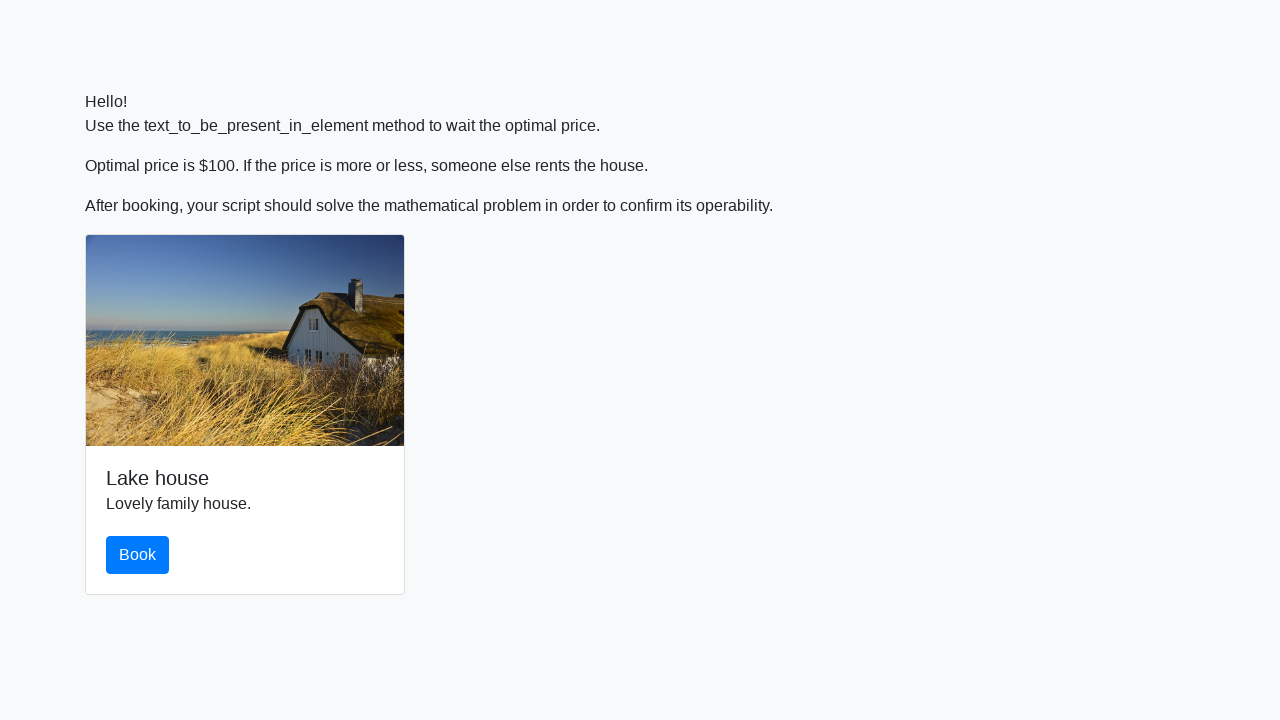

Accepted the confirmation dialog
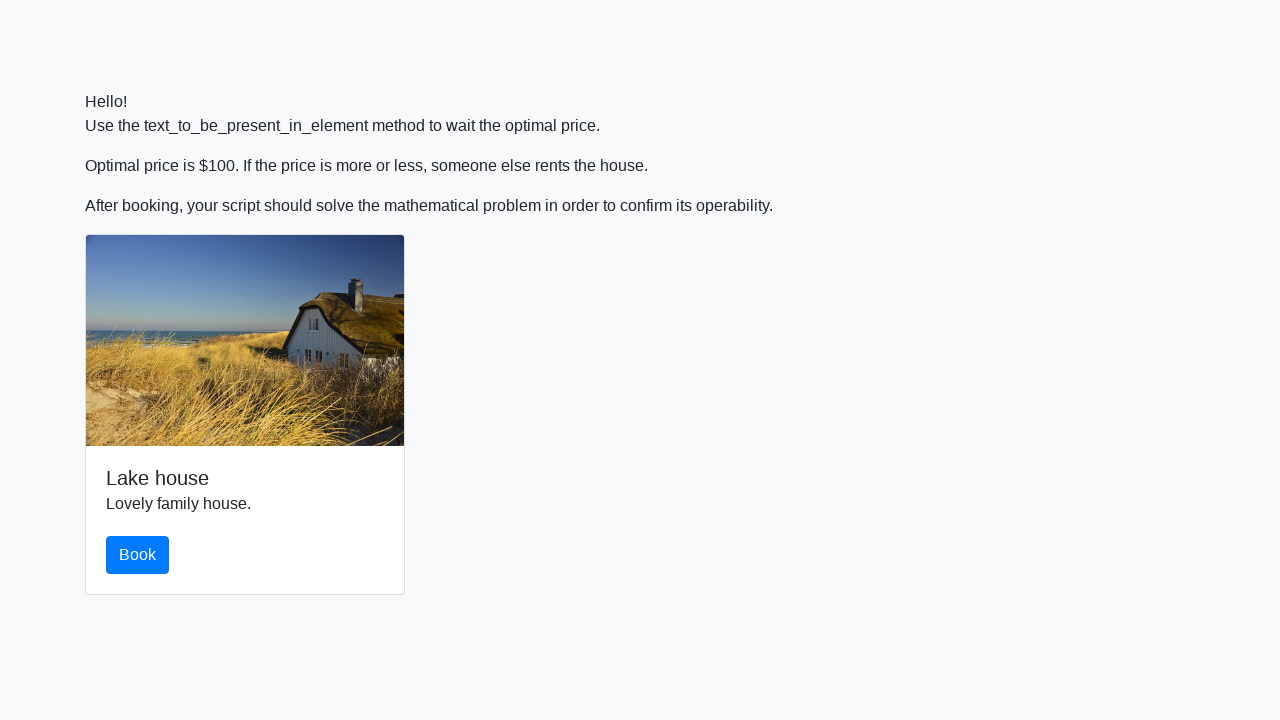

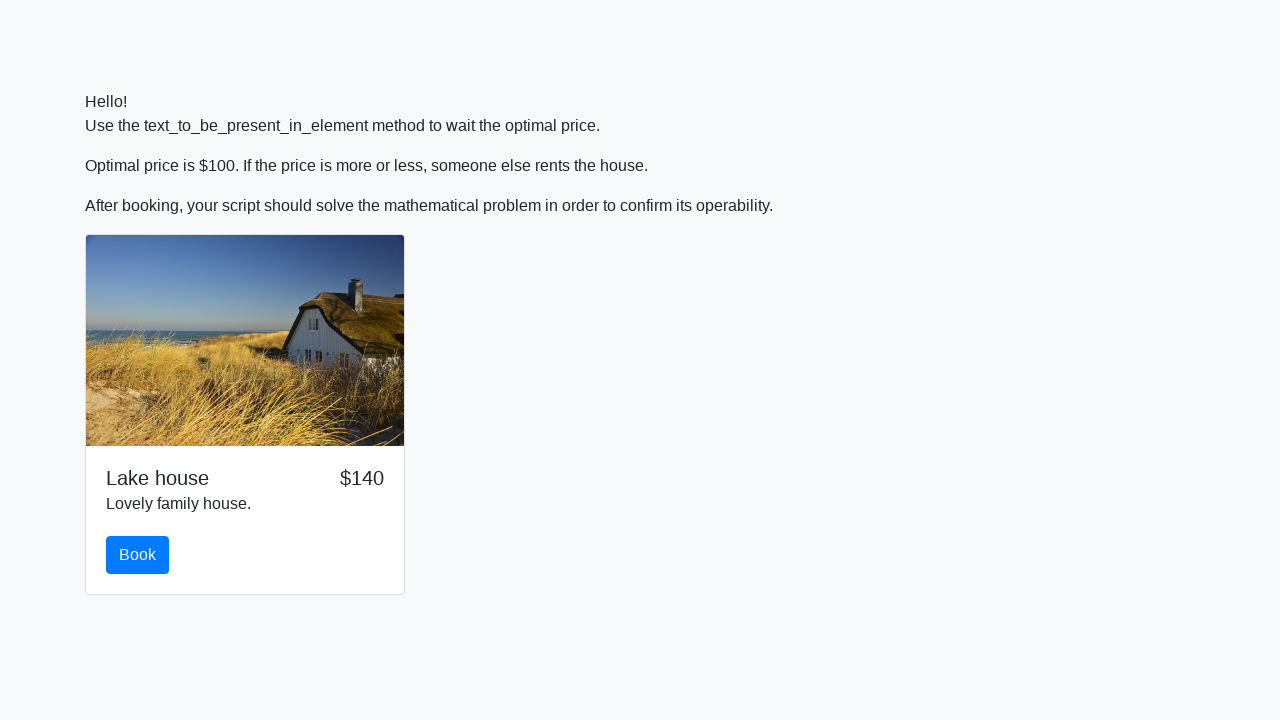